Tests interaction with a product table on an automation practice page by locating the table element and verifying its structure (rows and columns exist)

Starting URL: https://www.rahulshettyacademy.com/AutomationPractice/

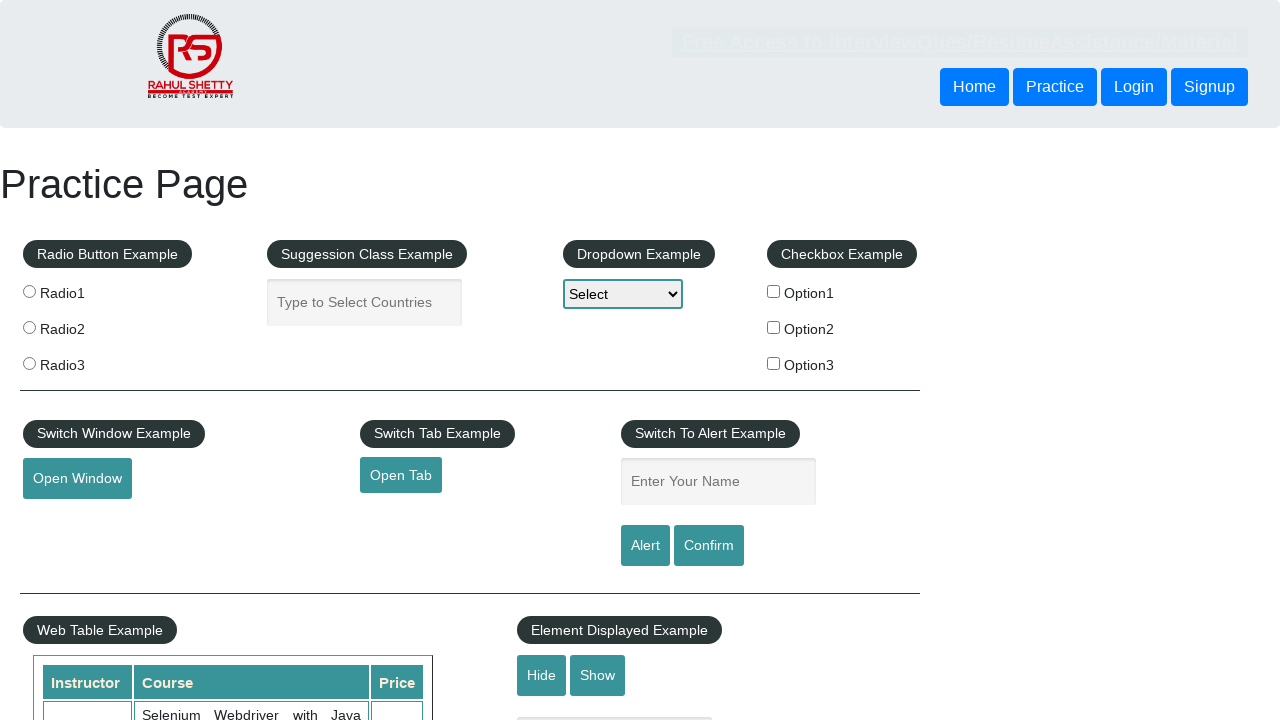

Product table element loaded and visible
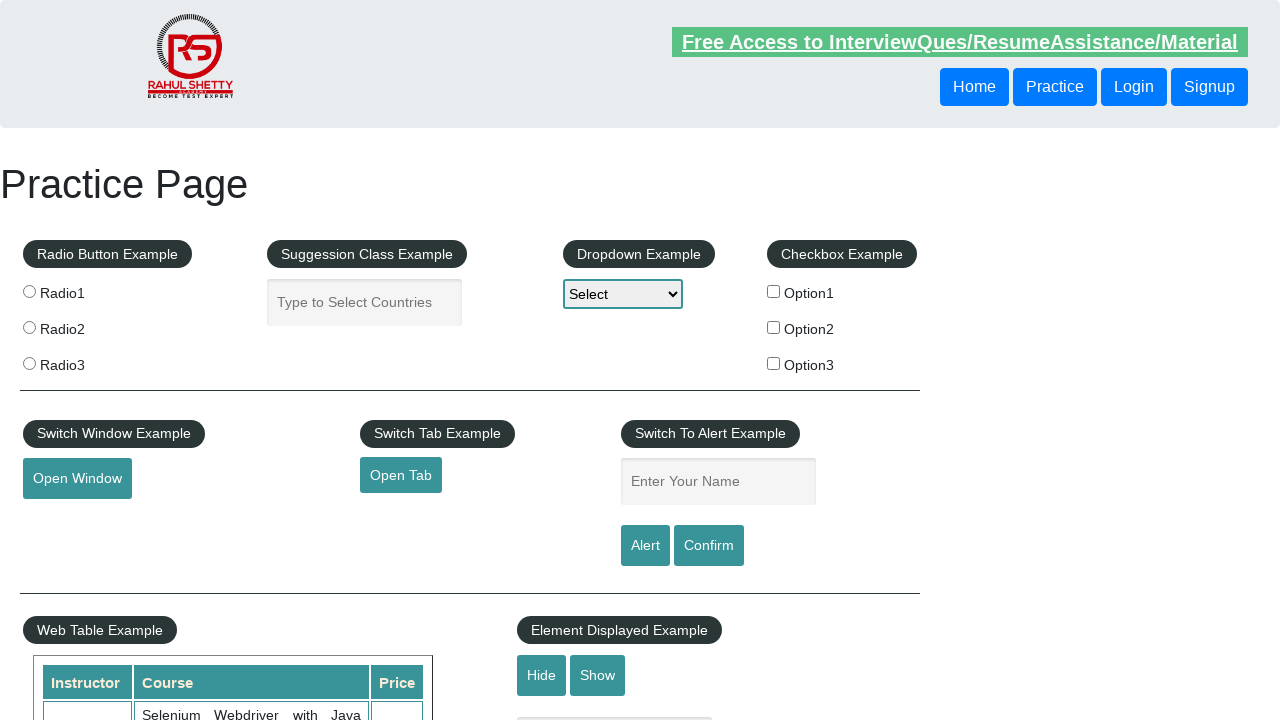

Verified first table row exists
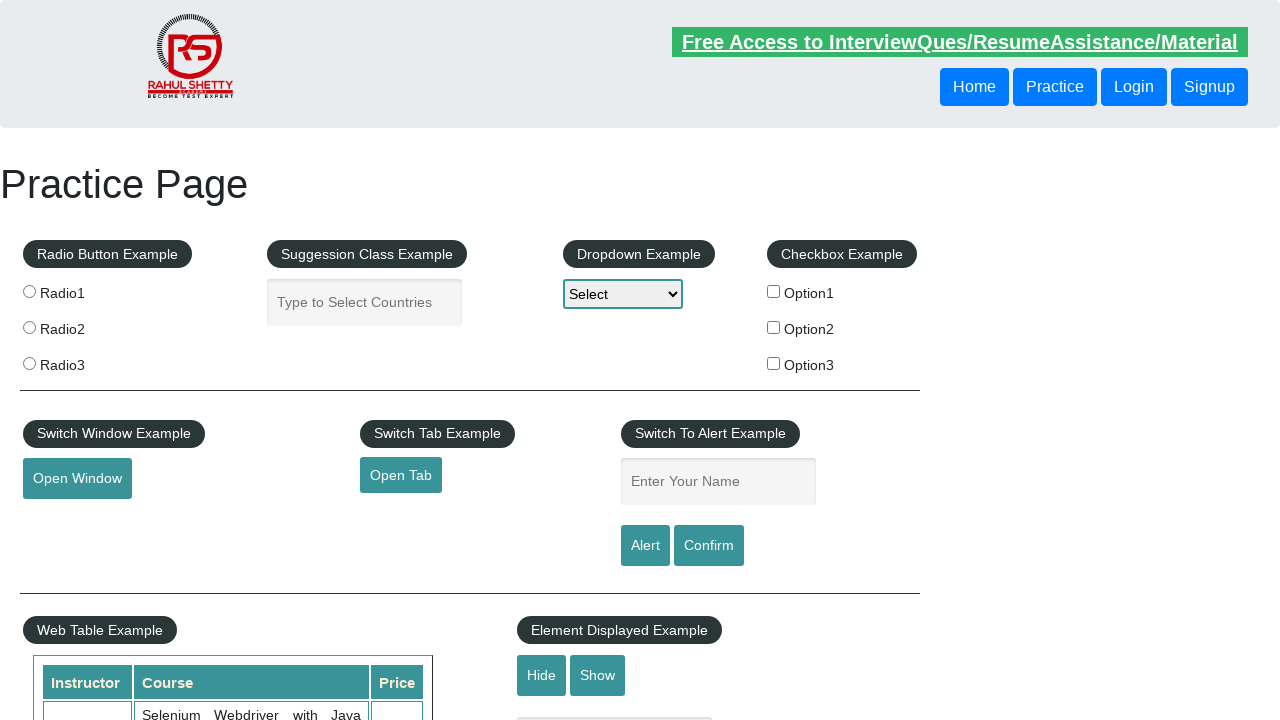

Verified table columns exist in second data row
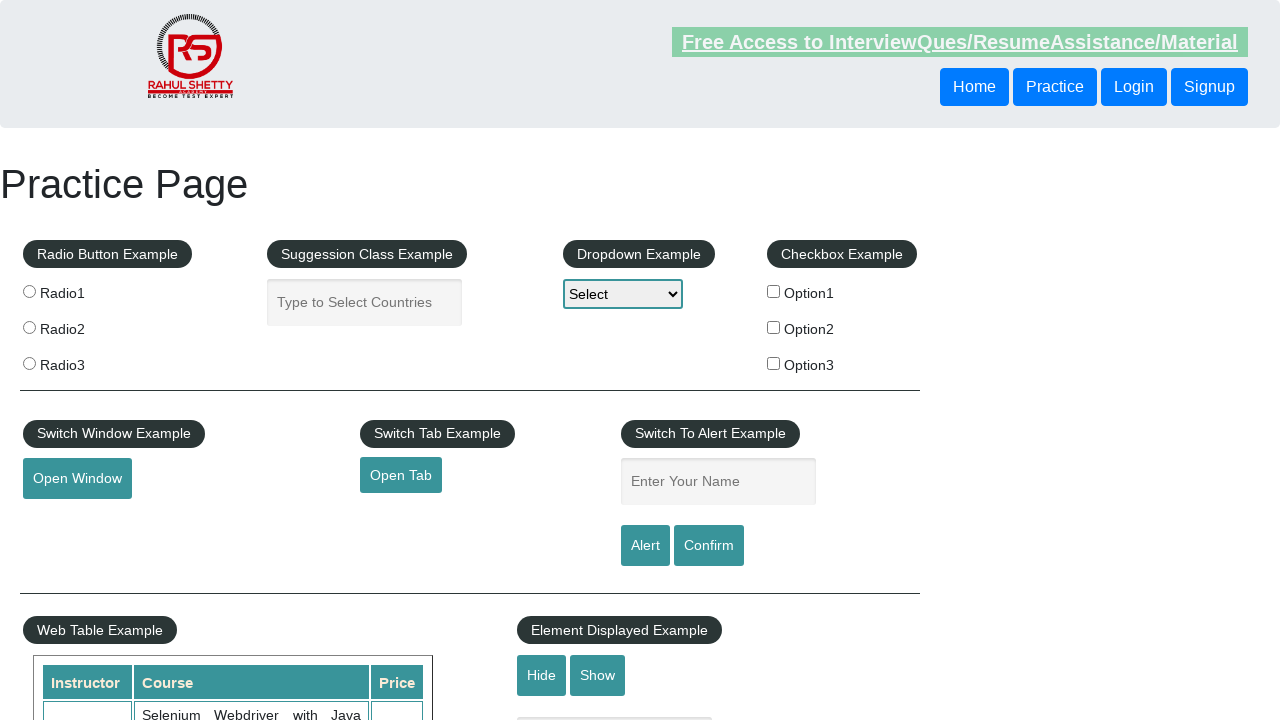

Verified third row cells are accessible in product table
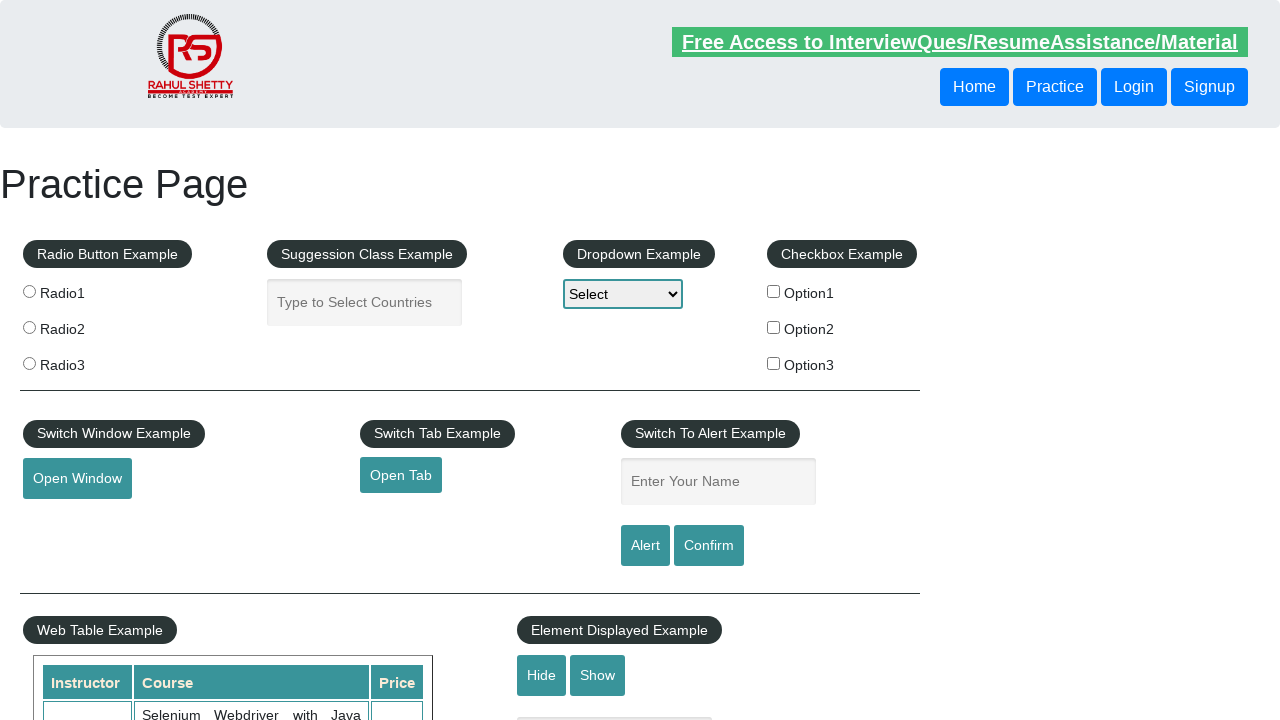

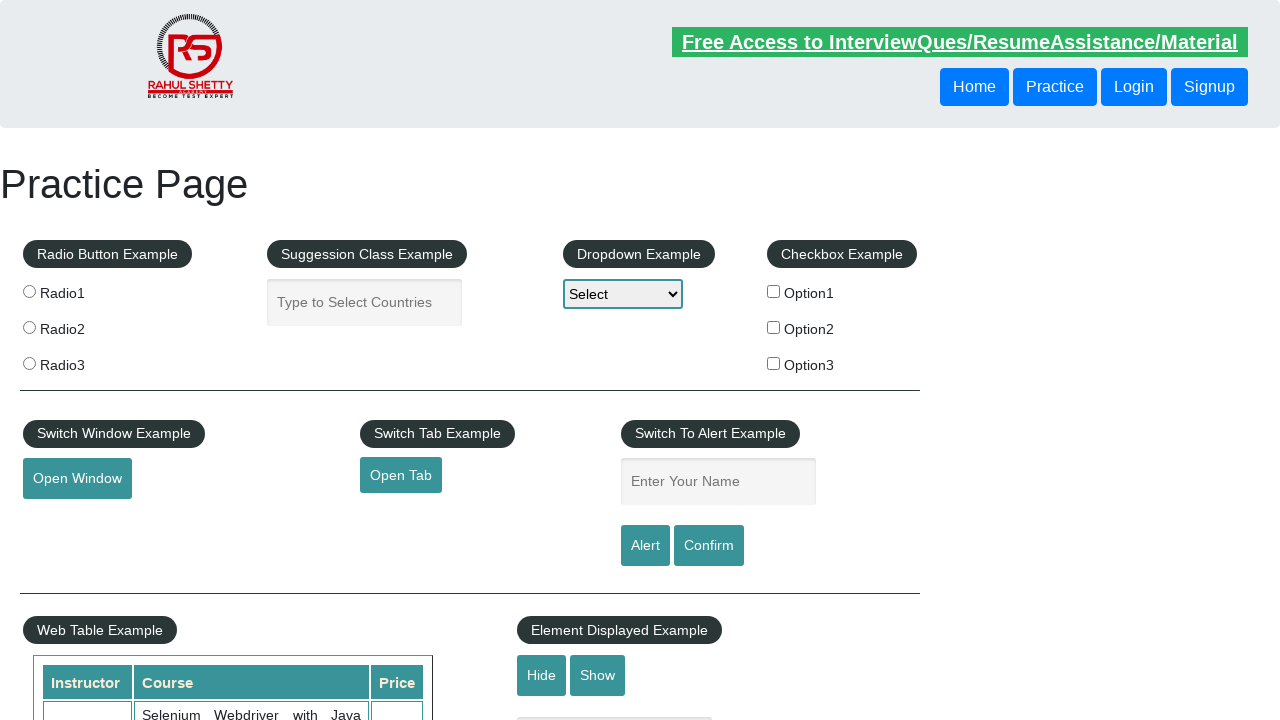